Navigates to the korpa.ba homepage and waits for the page to load. Despite the test name "LogIn", no actual login actions are performed.

Starting URL: https://www.korpa.ba/

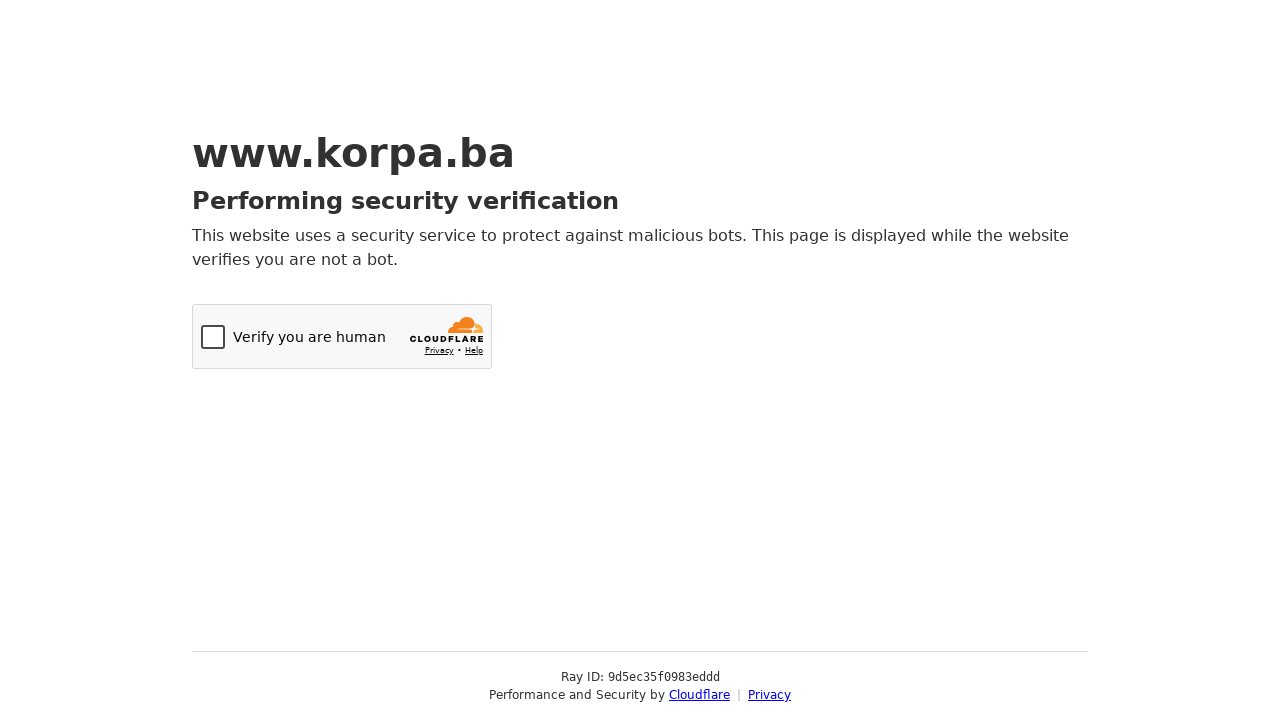

Navigated to korpa.ba homepage
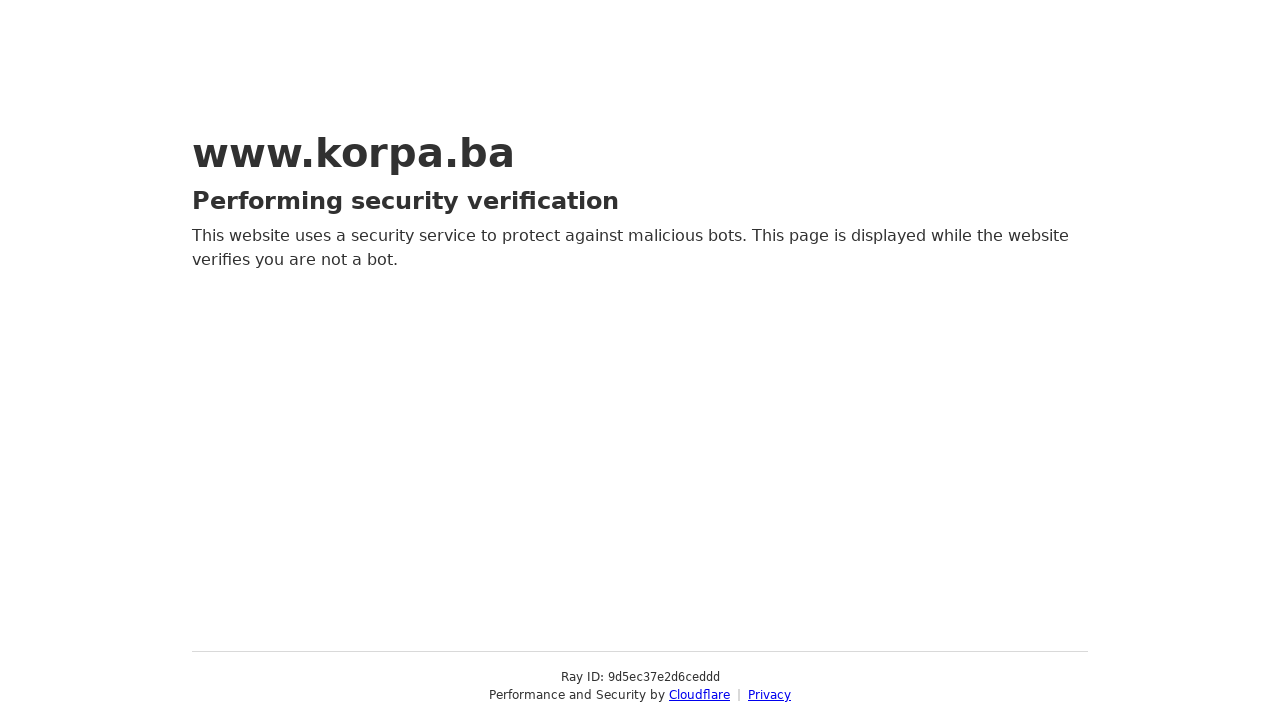

Waited for page to fully load (networkidle)
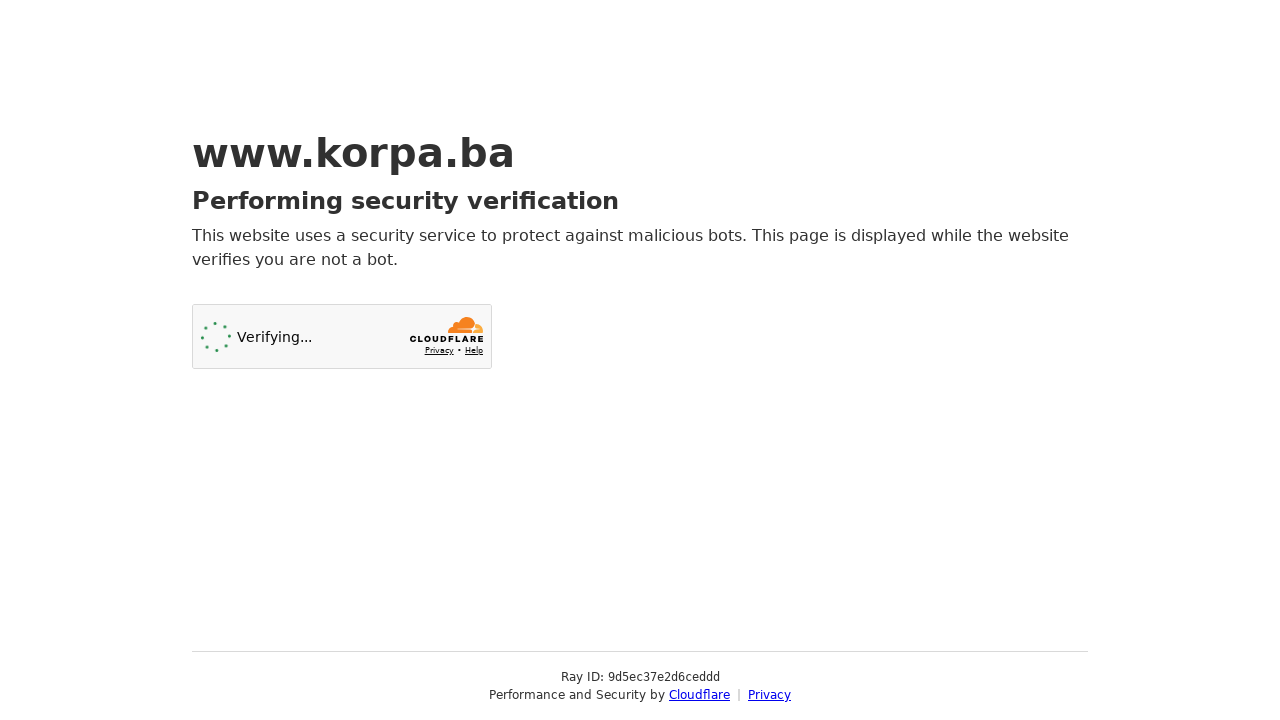

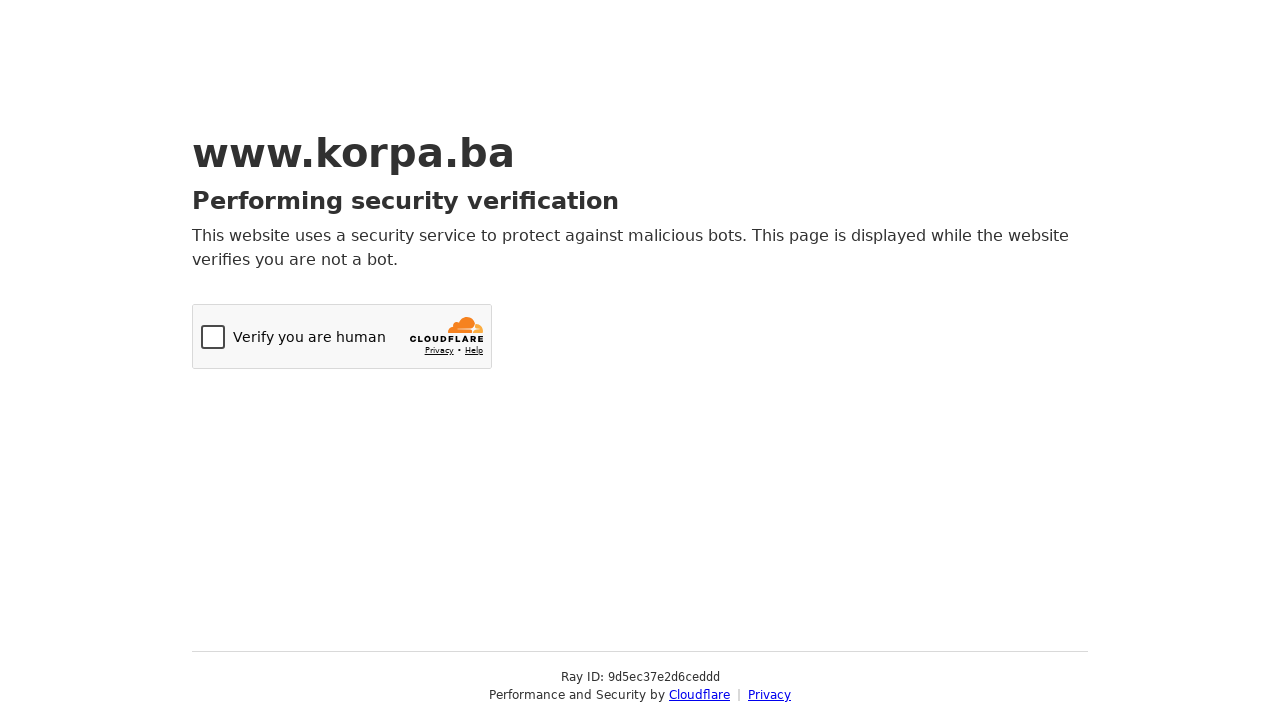